Tests drag and drop functionality on the jQuery UI demo page by dragging a draggable element onto a droppable target within an iframe, then verifies the drop was successful by checking for changed text.

Starting URL: https://jqueryui.com/droppable/

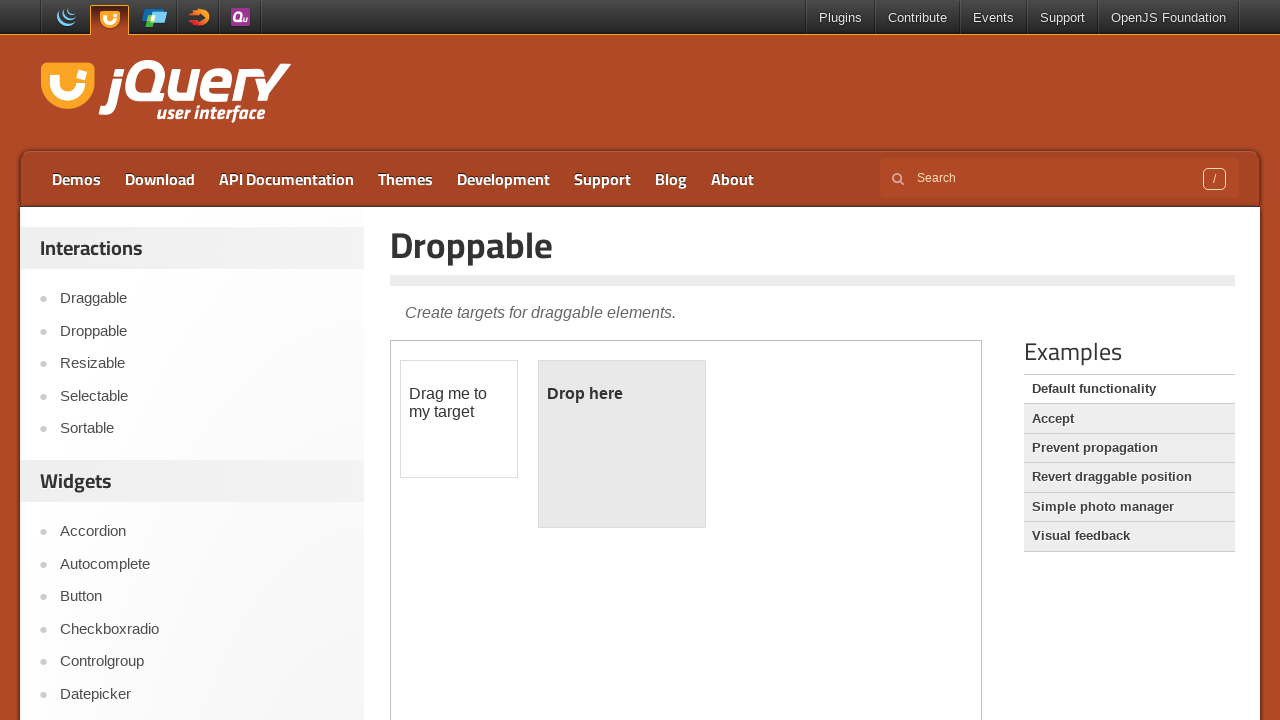

Navigated to jQuery UI droppable demo page
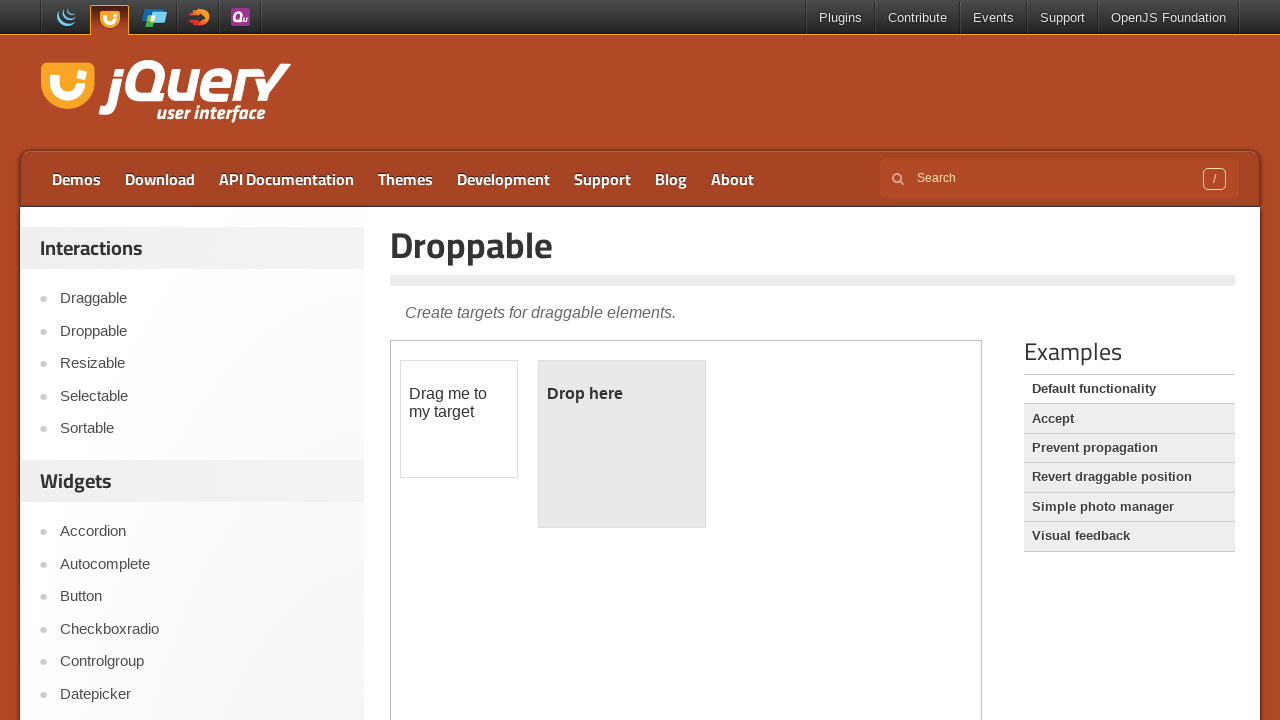

Located demo iframe
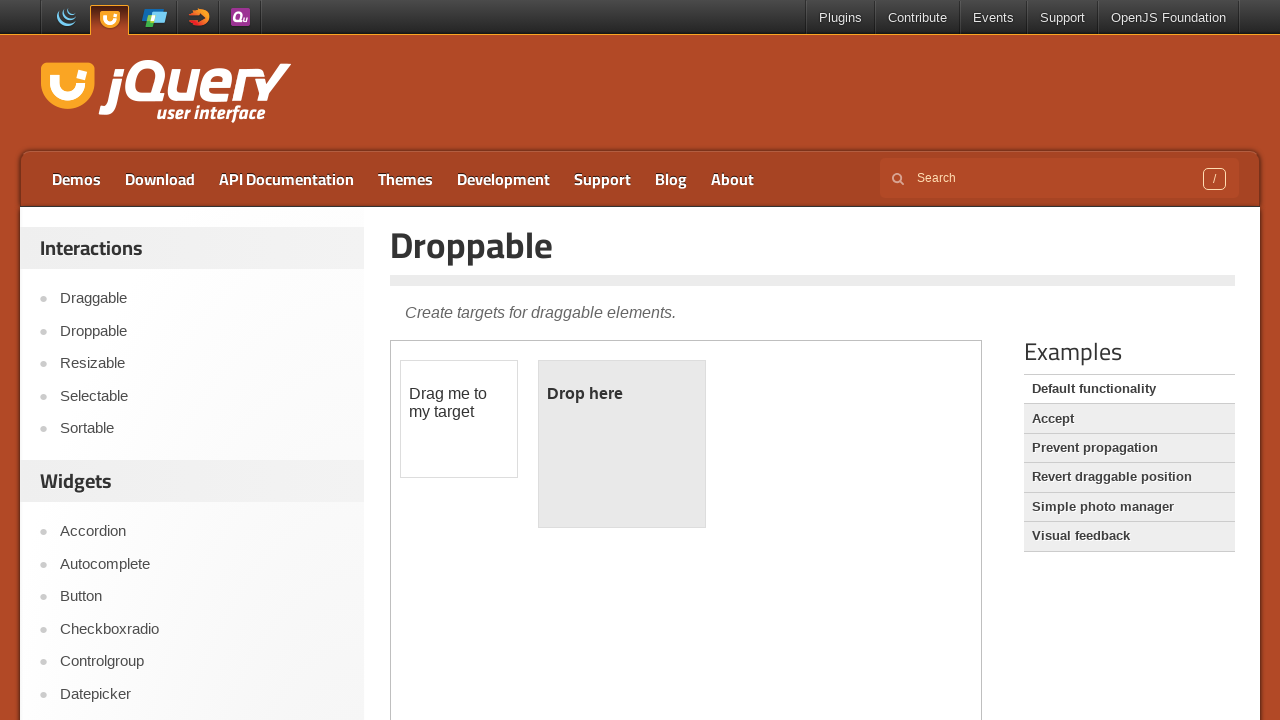

Located draggable element within iframe
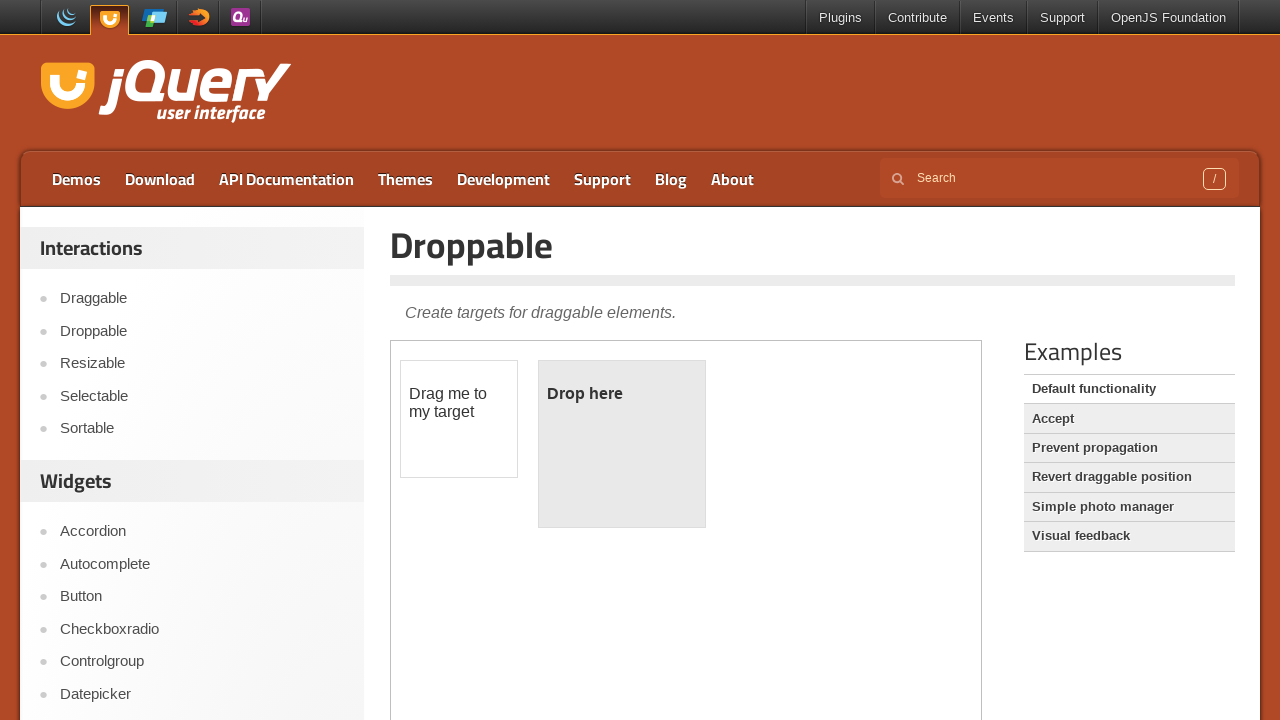

Located droppable target element within iframe
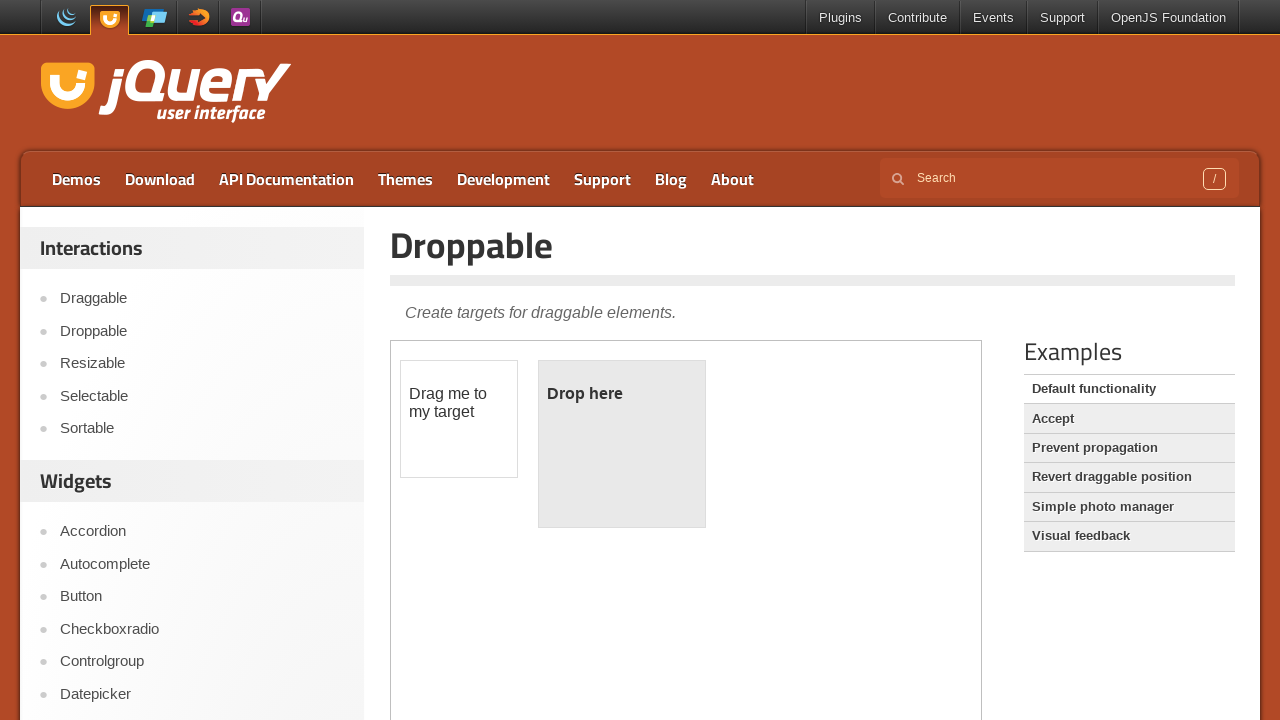

Dragged draggable element onto droppable target at (622, 444)
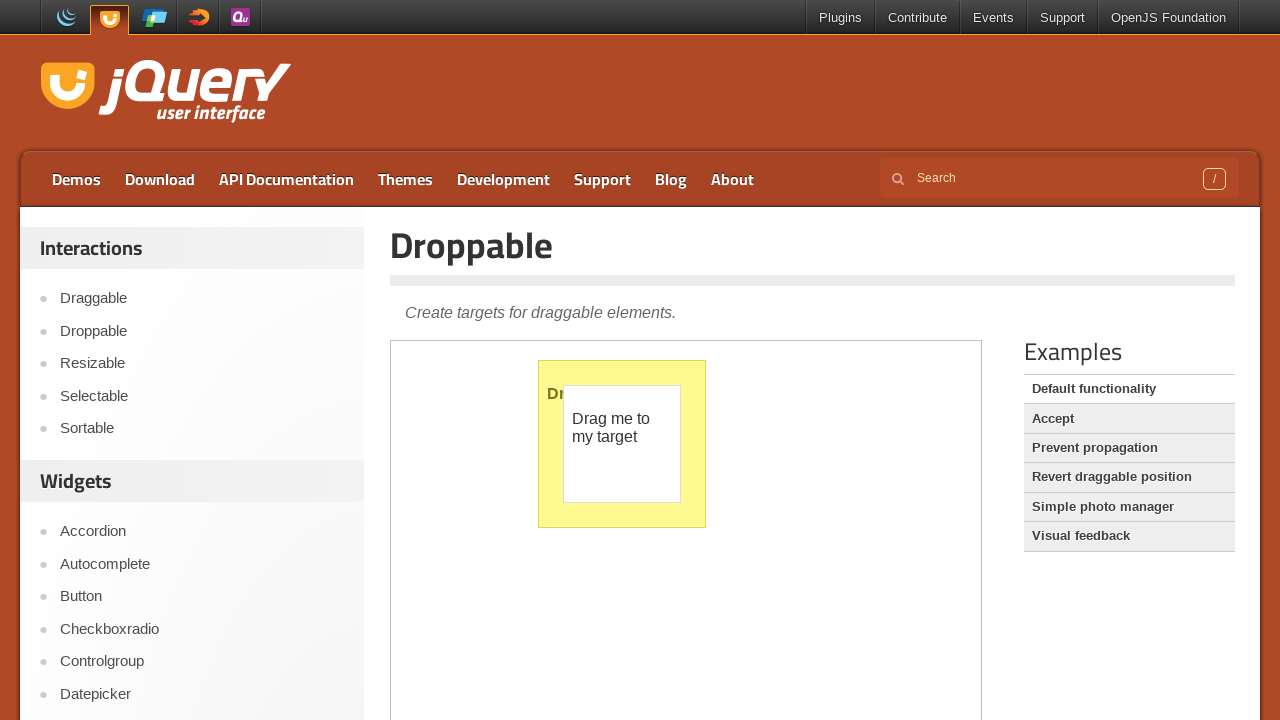

Waited for drop animation to complete
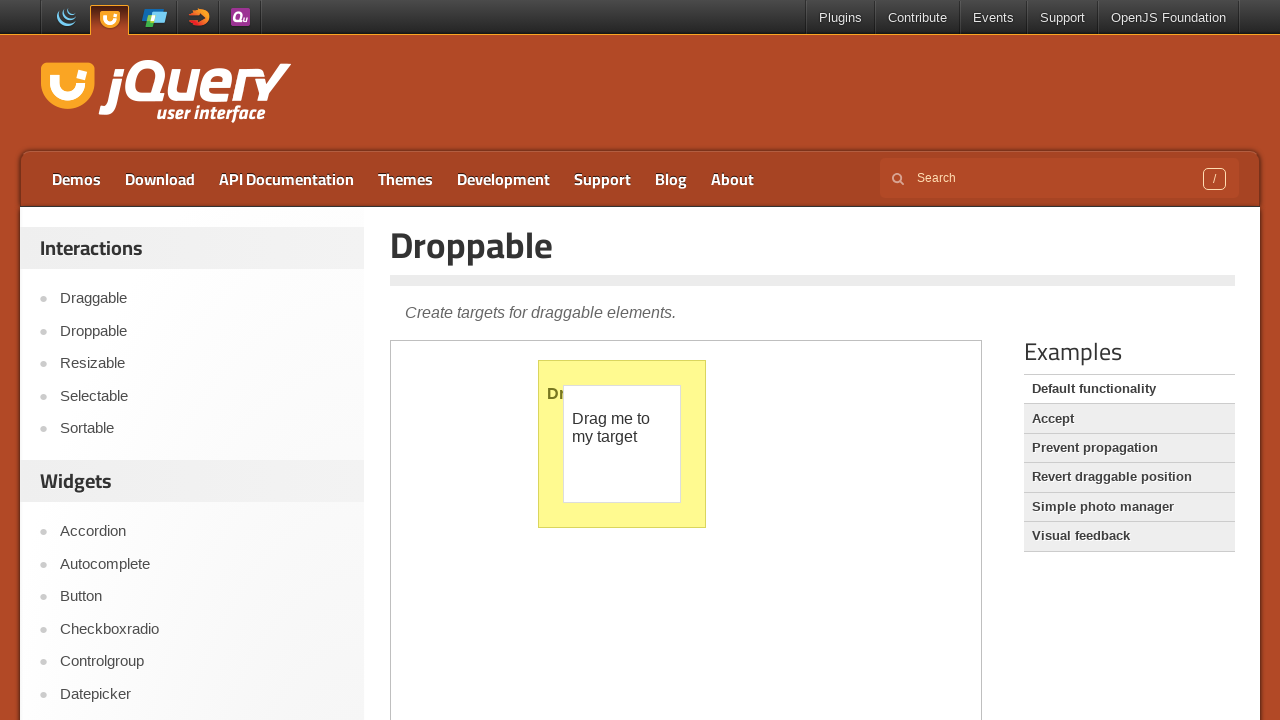

Verified 'Dropped!' text appeared, confirming successful drop
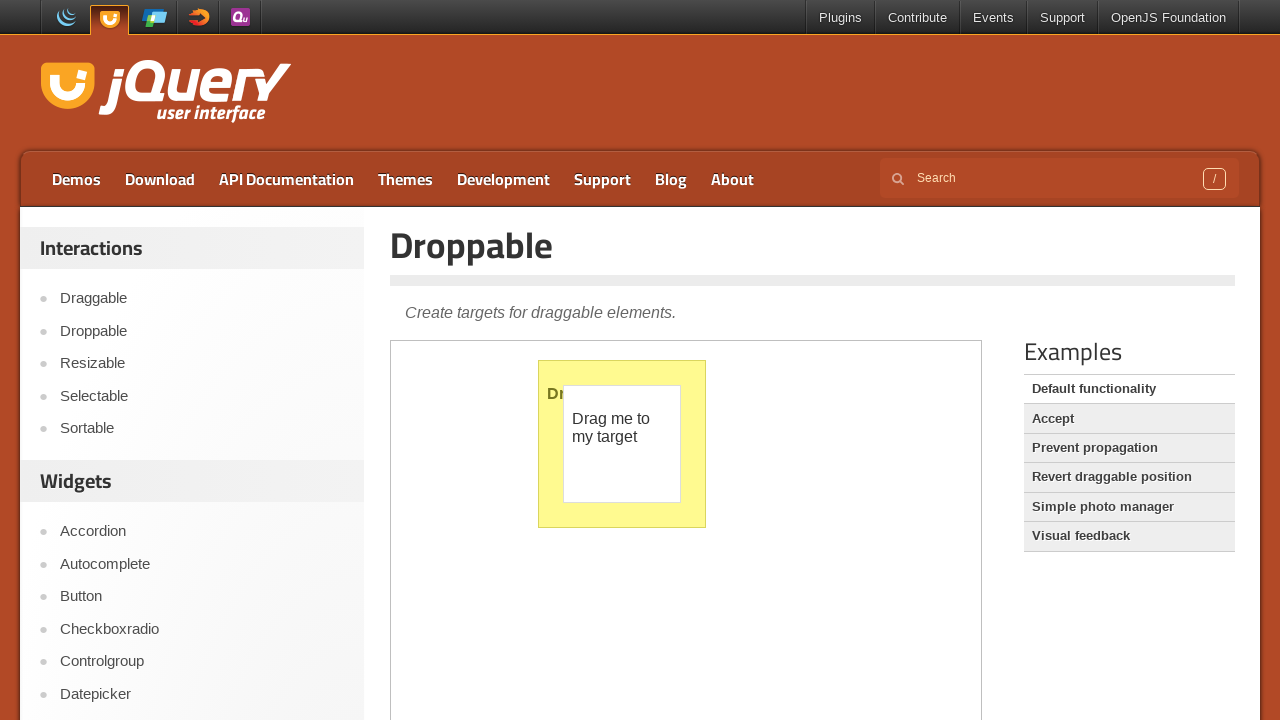

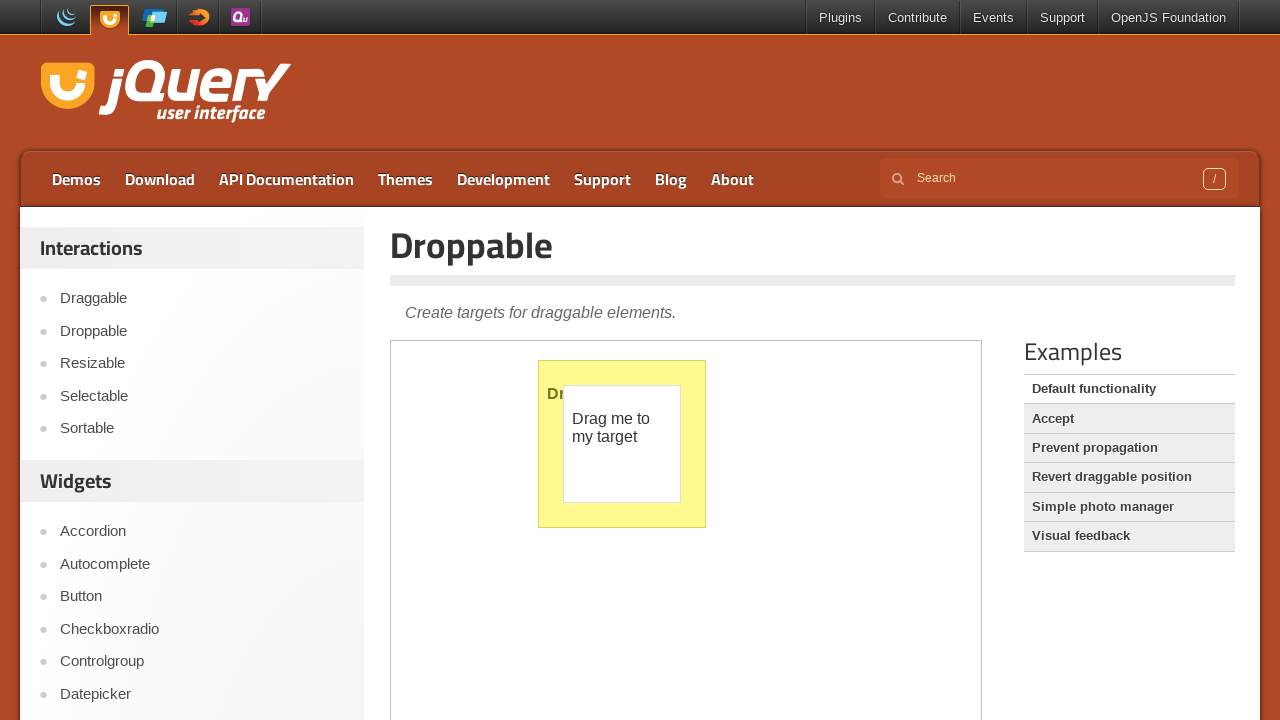